Tests form interaction on a practice page by filling an autosuggest field, clearing it, and clicking a radio button

Starting URL: https://www.letskodeit.com/practice

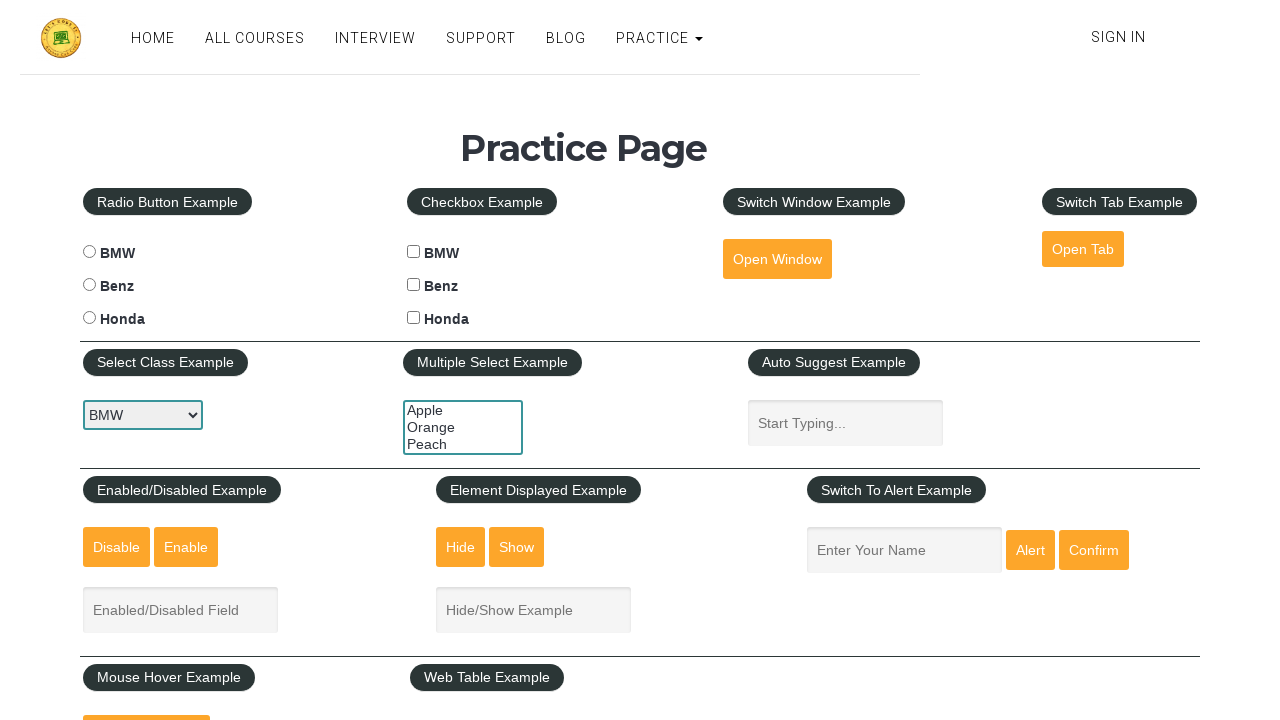

Filled autosuggest field with 'busyQA1111' on #autosuggest
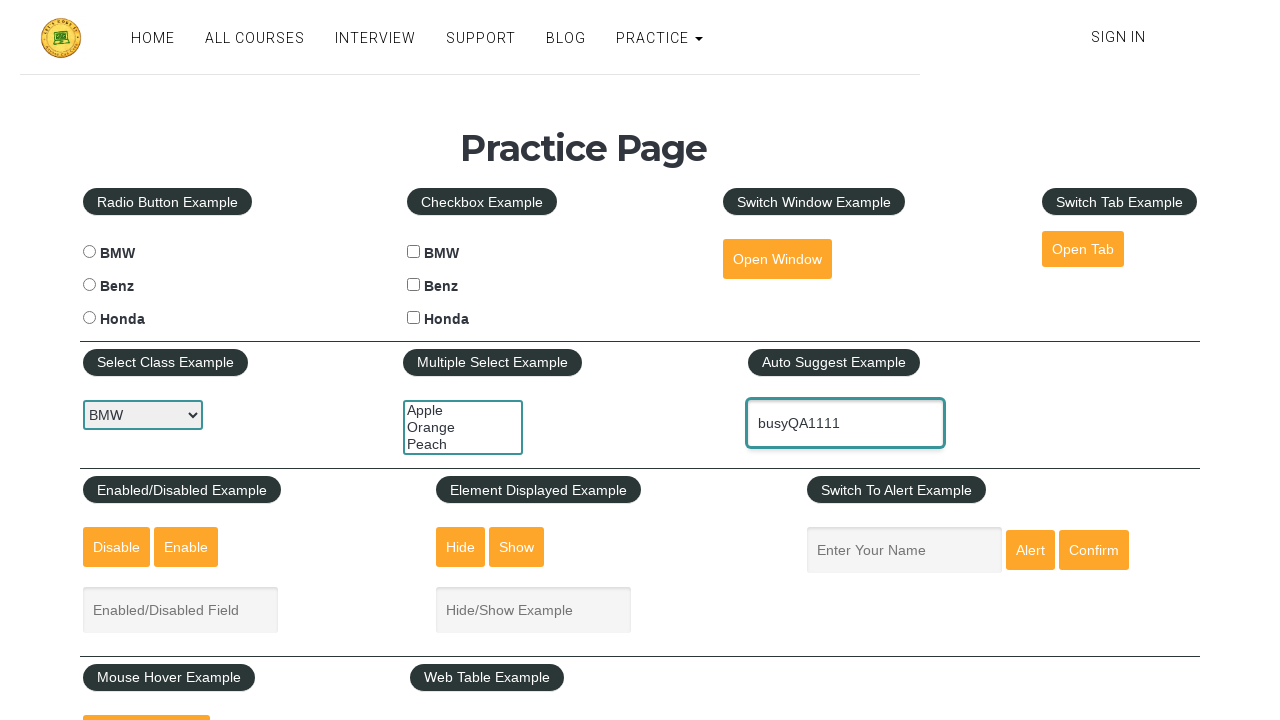

Waited 3 seconds for autosuggest to process
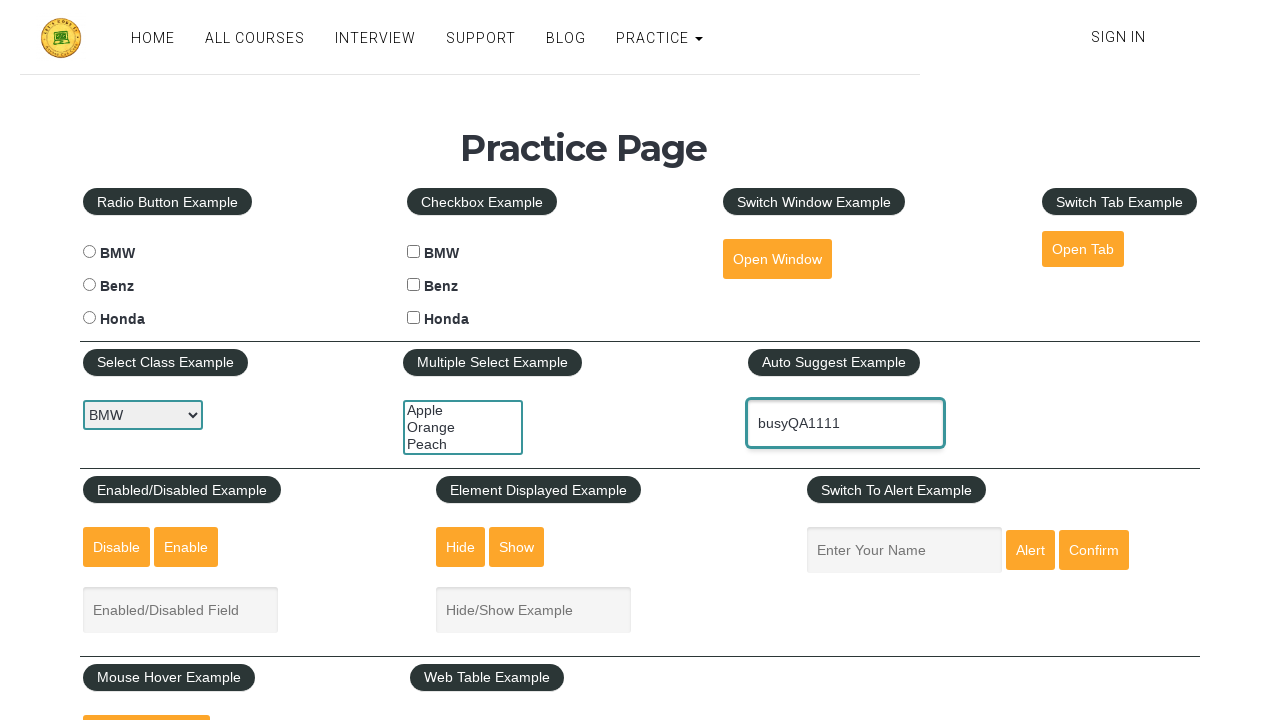

Cleared autosuggest field on #autosuggest
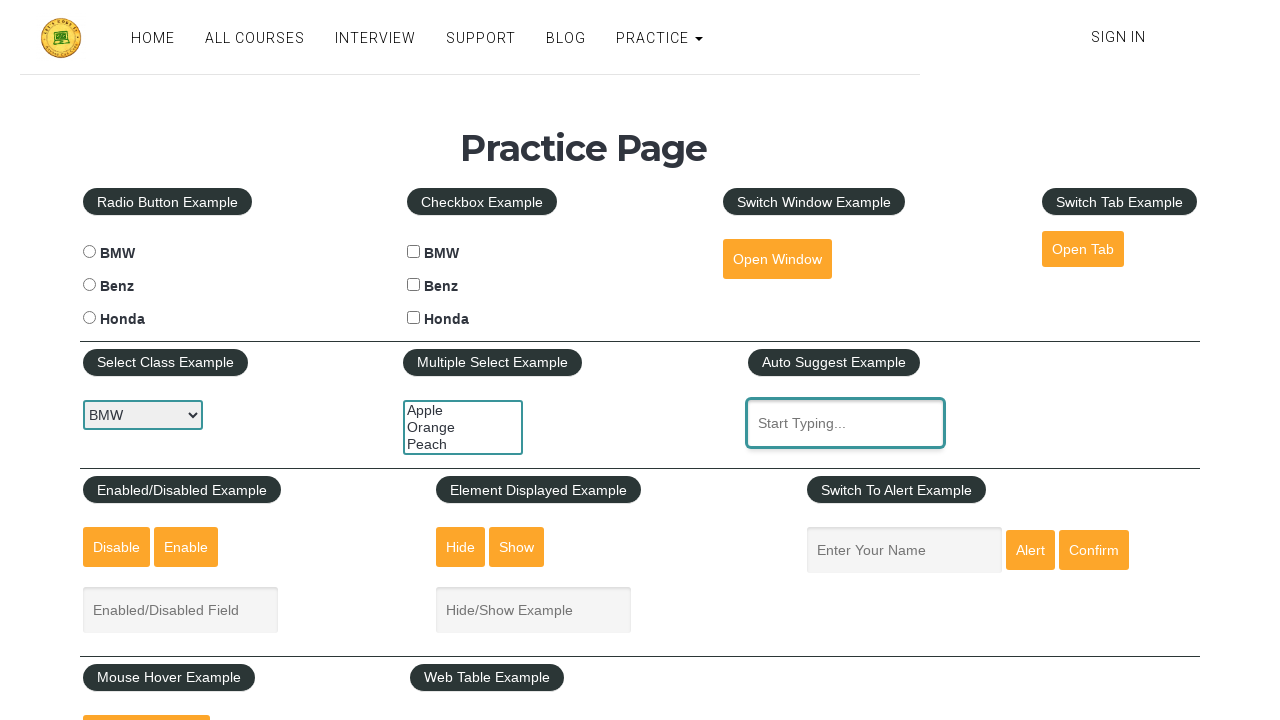

Waited 3 seconds after clearing autosuggest field
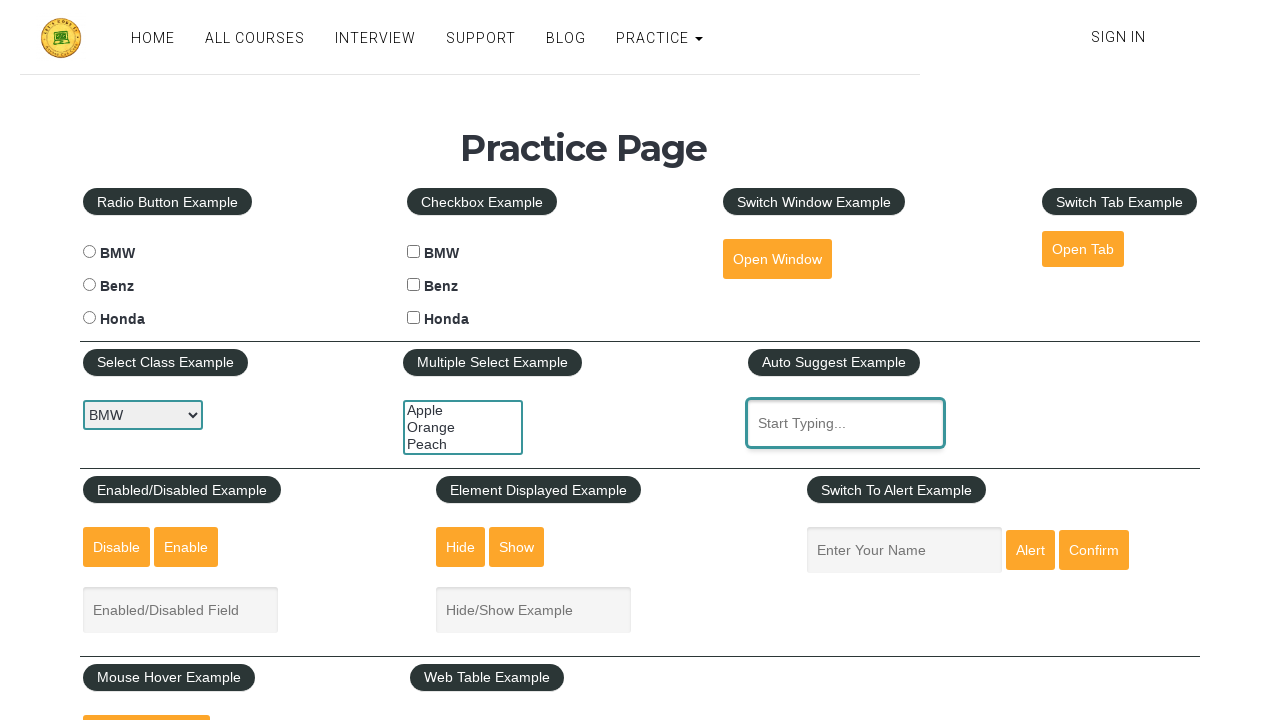

Clicked BMW radio button at (89, 252) on #bmwradio
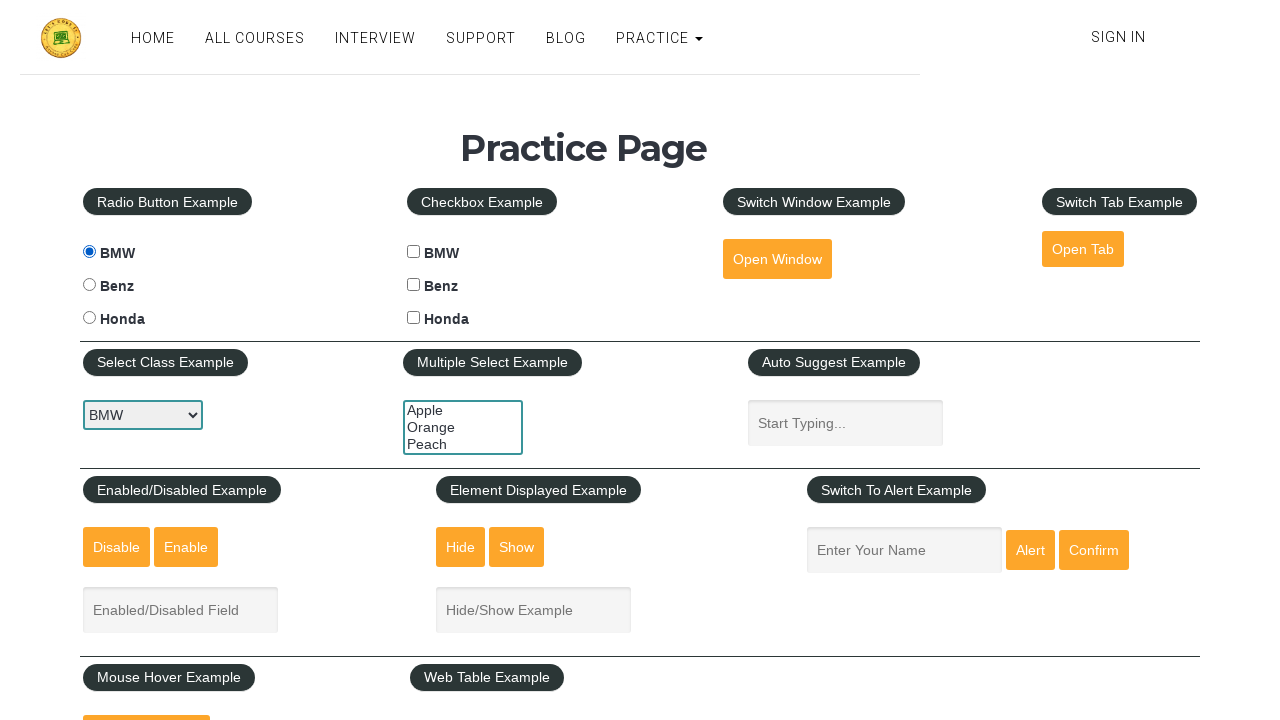

Waited 3 seconds after clicking BMW radio button
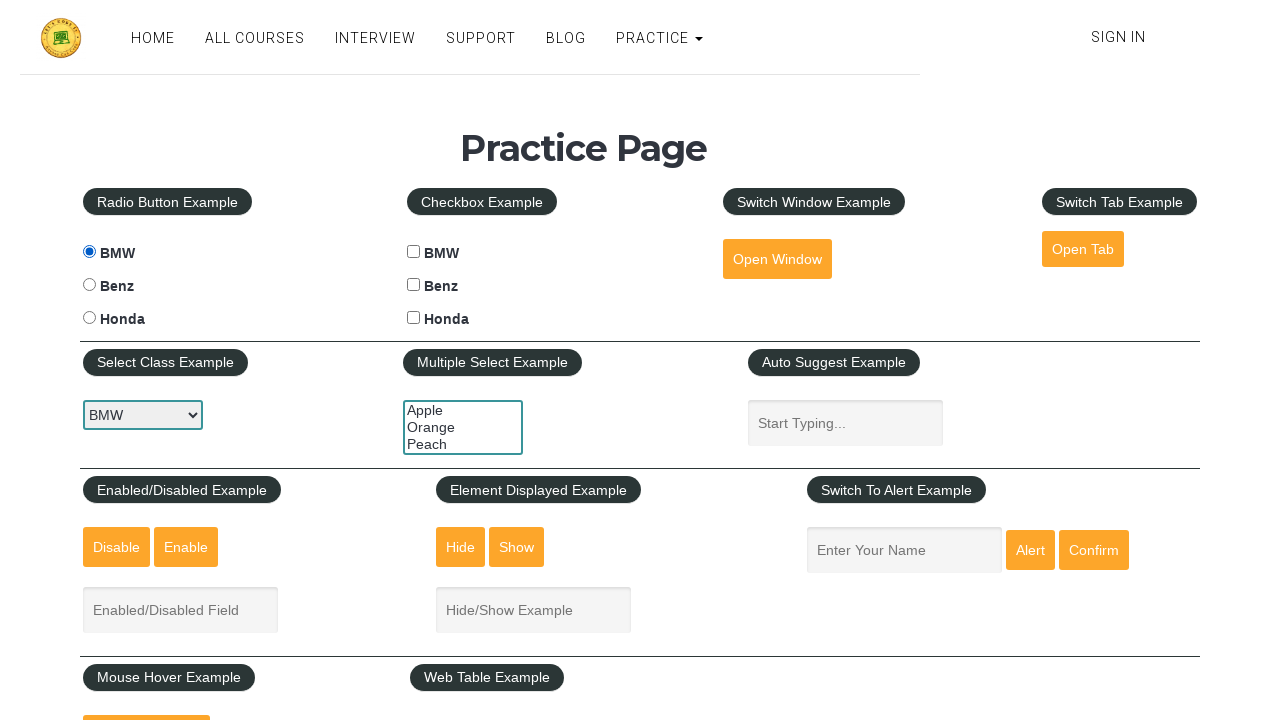

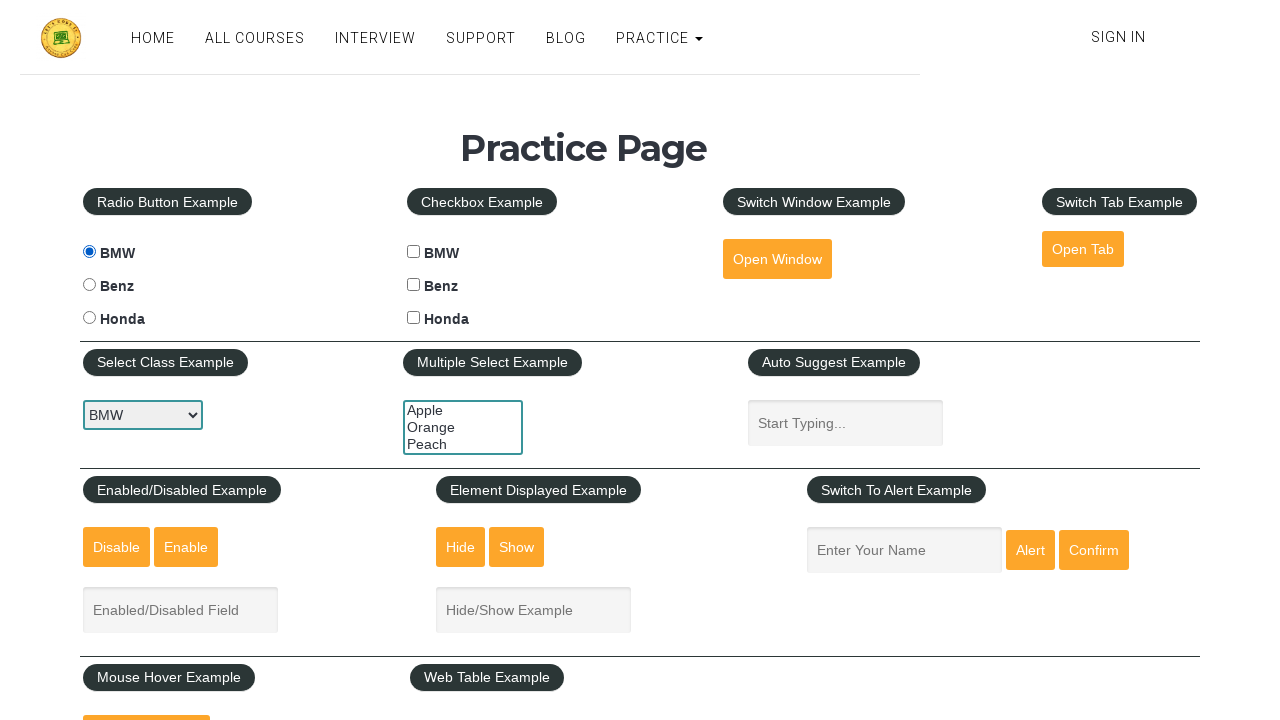